Verifies that the OrangeHRM login page displays the correct "Login" header text

Starting URL: https://opensource-demo.orangehrmlive.com/

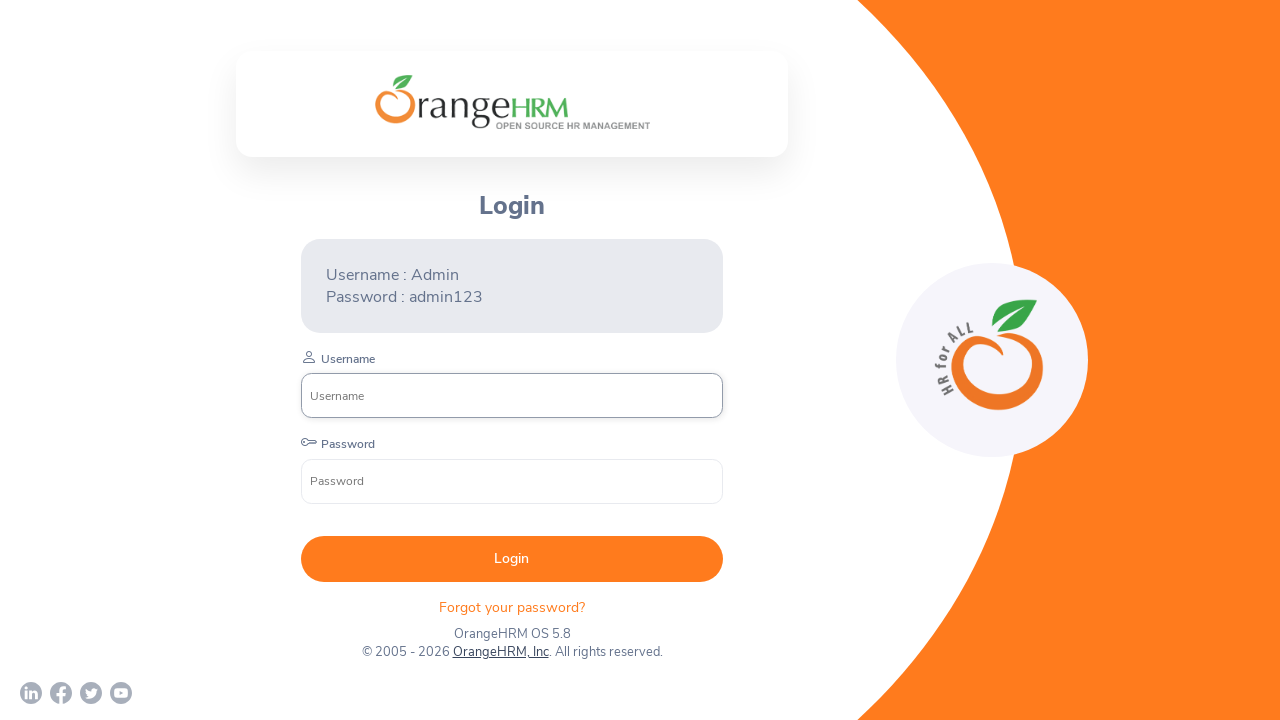

Waited for login header element to be visible
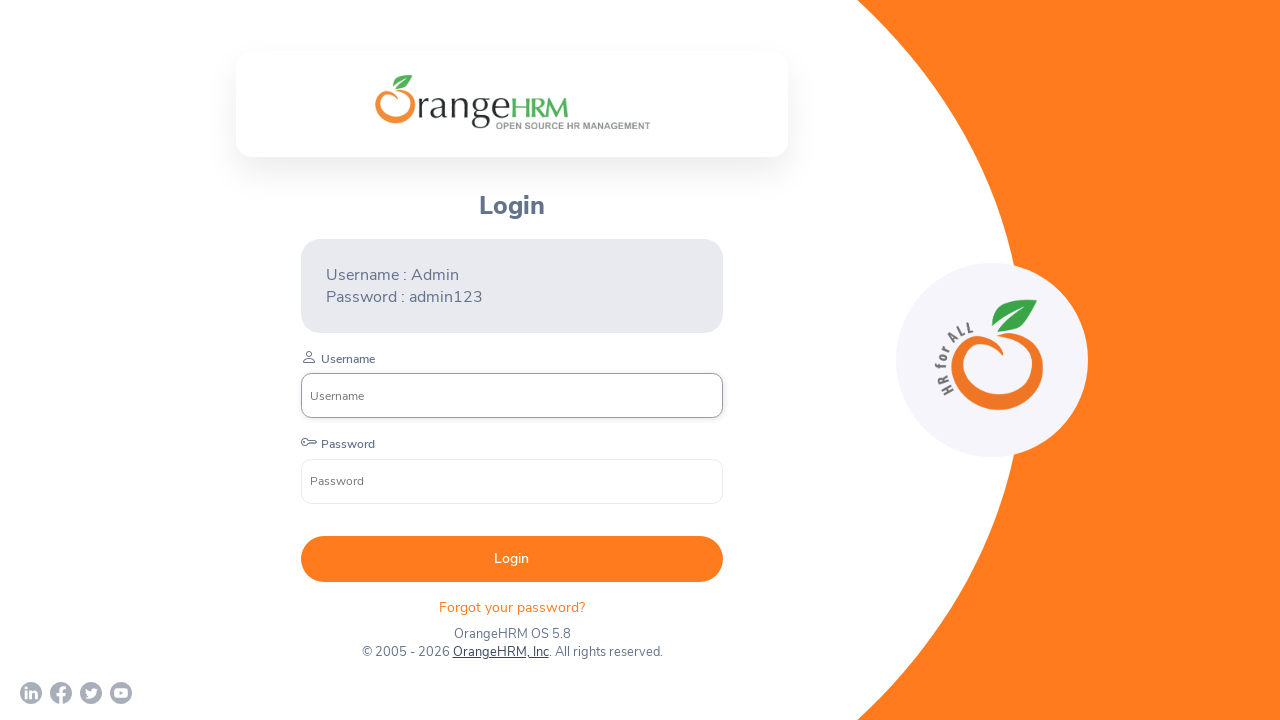

Retrieved header text content
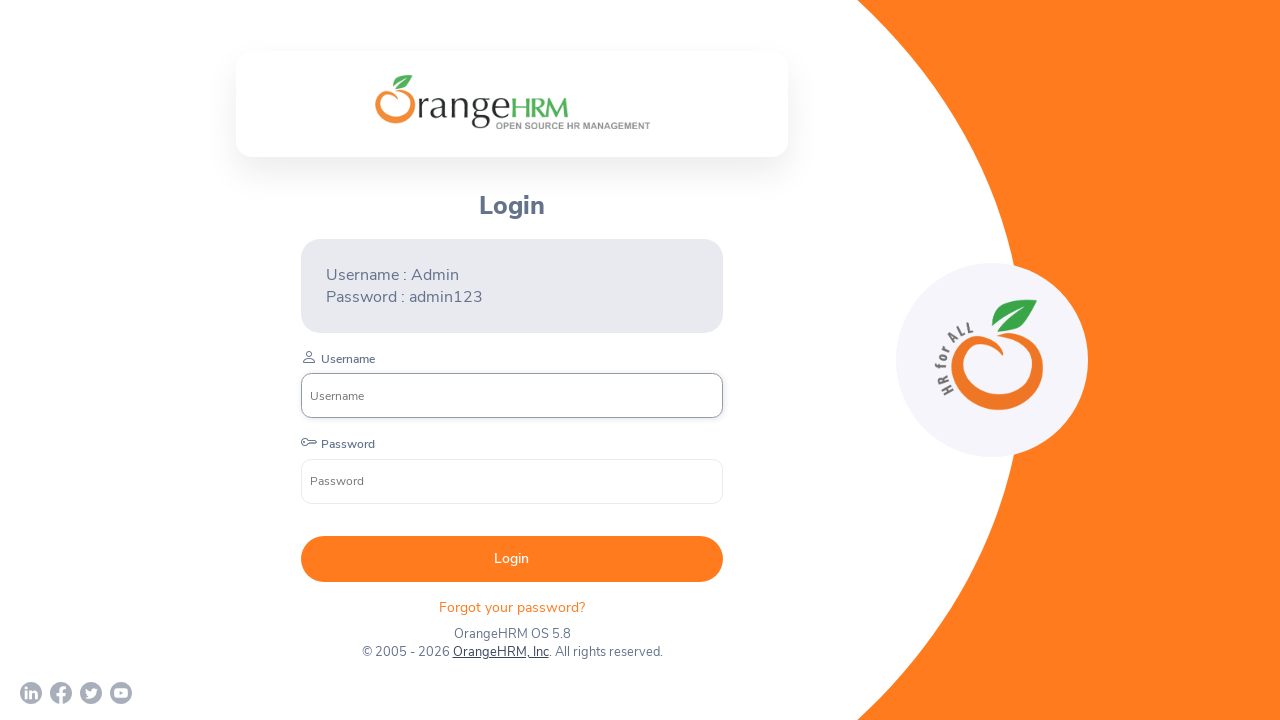

Asserted that header text equals 'Login'
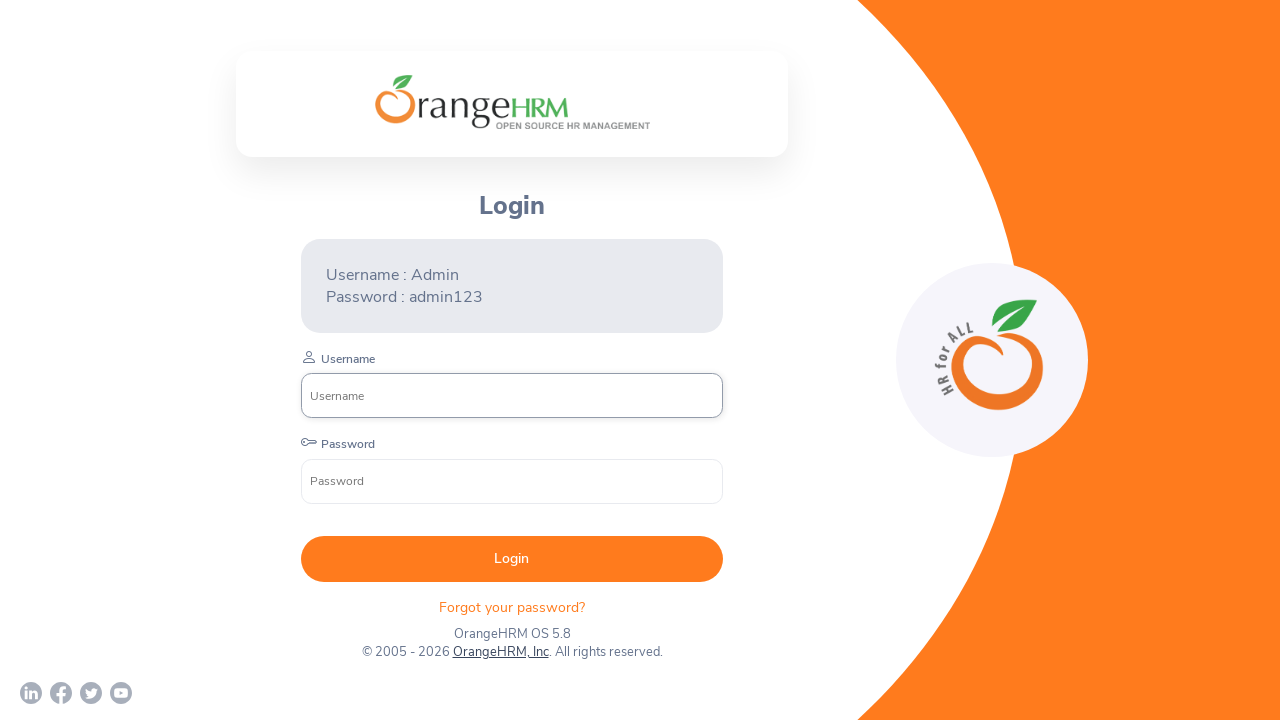

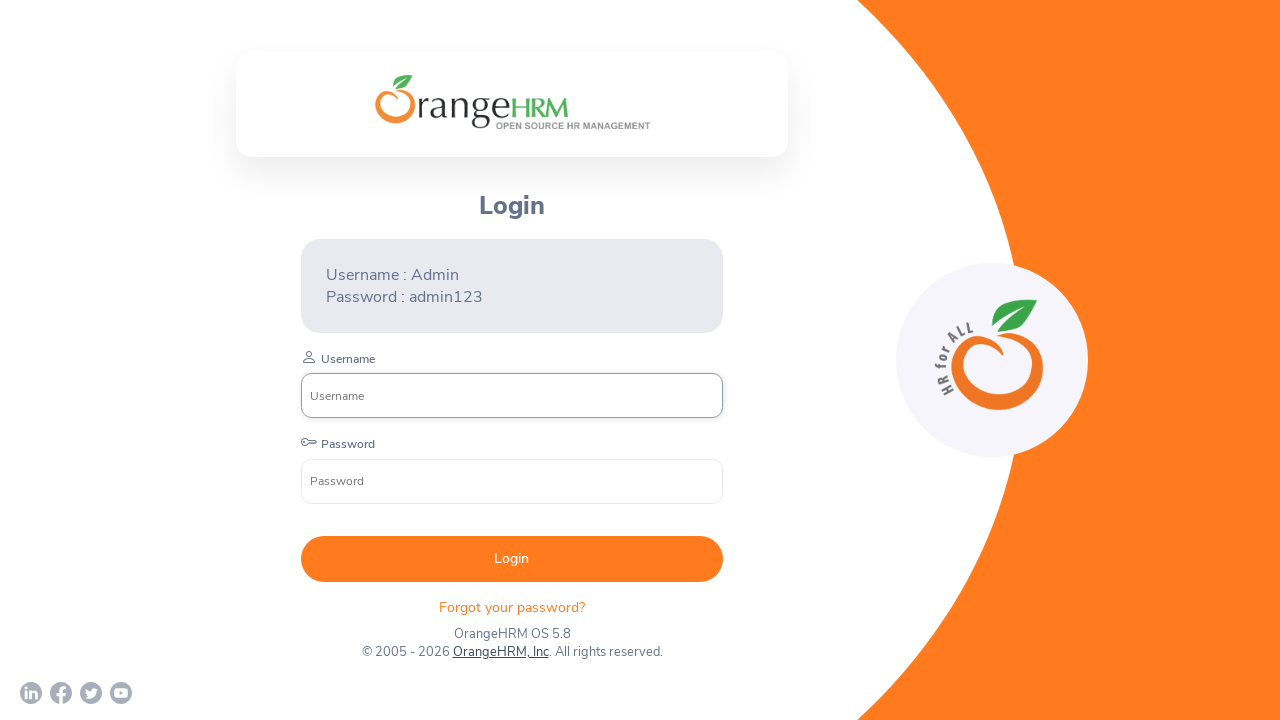